Navigates to USPS homepage, clicks on Send Mail & Packages link and verifies the page title

Starting URL: https://www.usps.com/

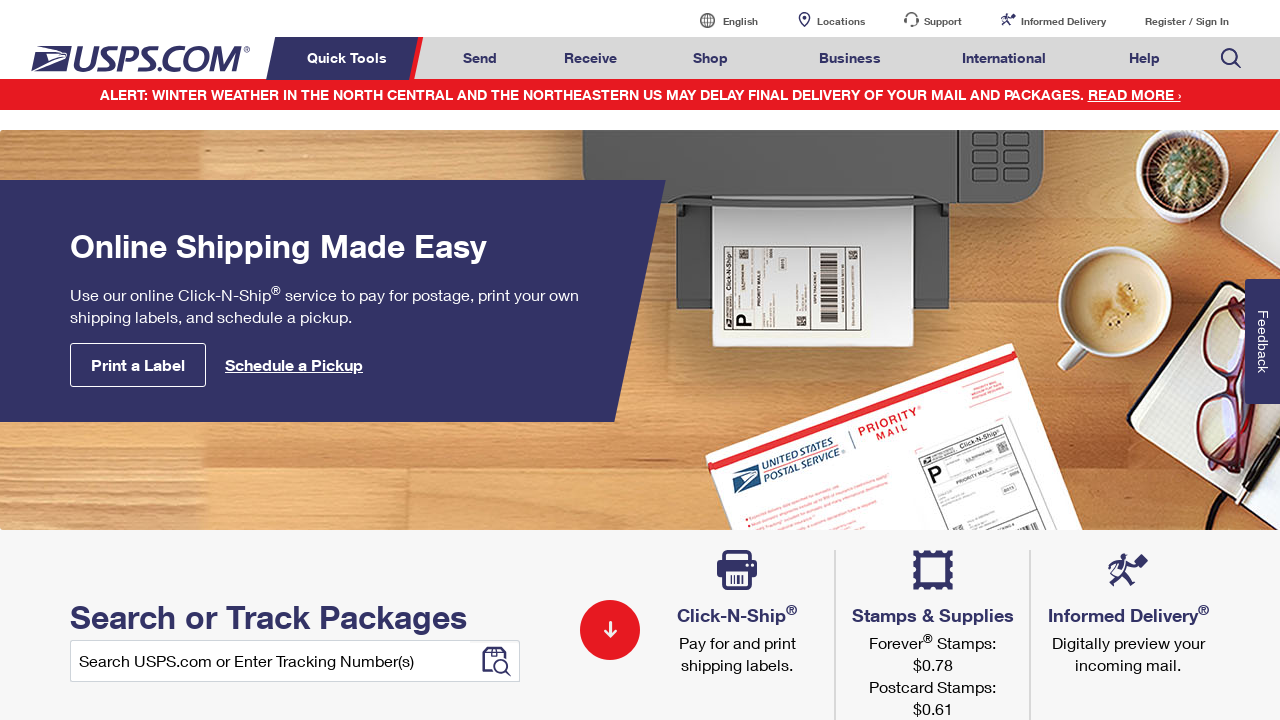

Clicked on Send Mail & Packages link at (480, 58) on a#mail-ship-width
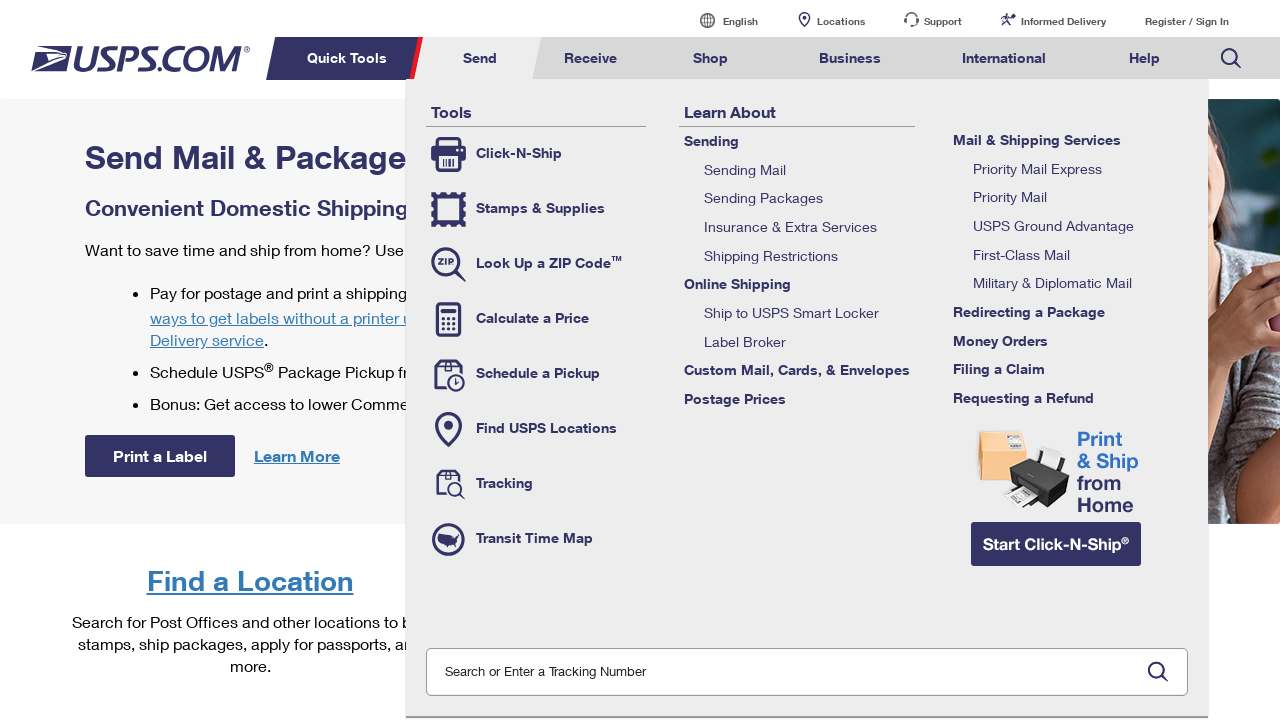

Verified page title is 'Send Mail & Packages | USPS'
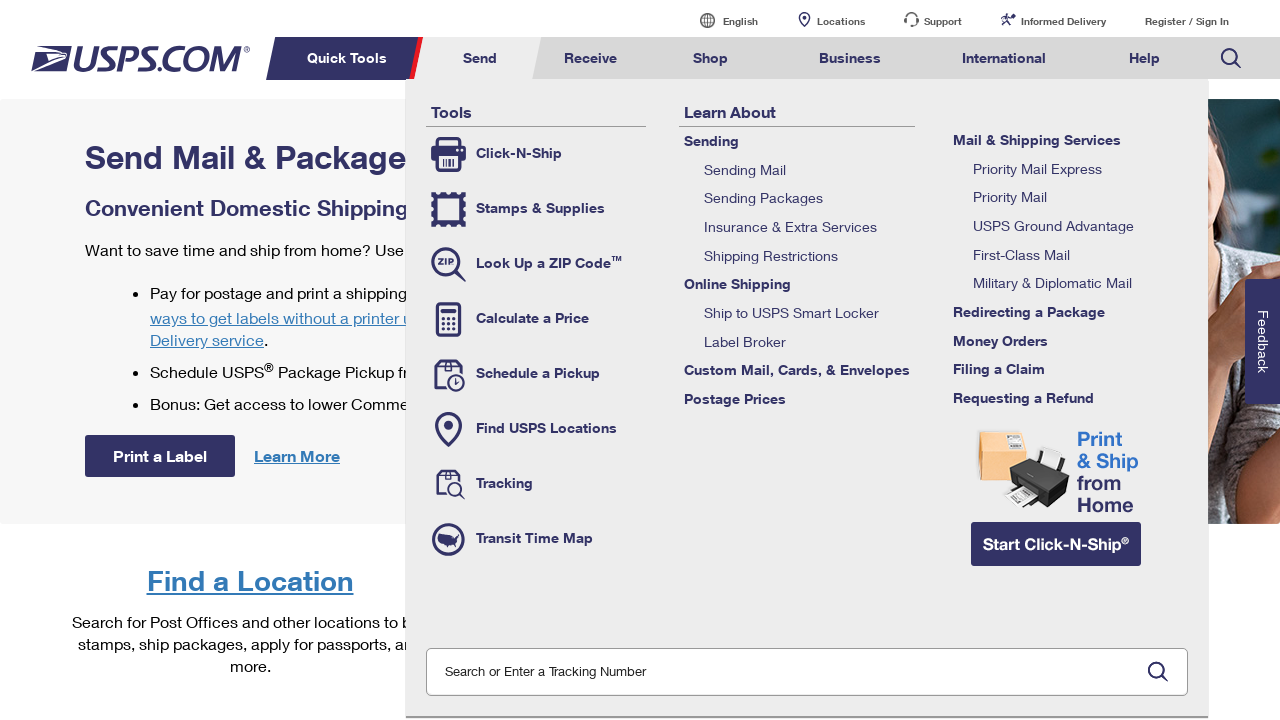

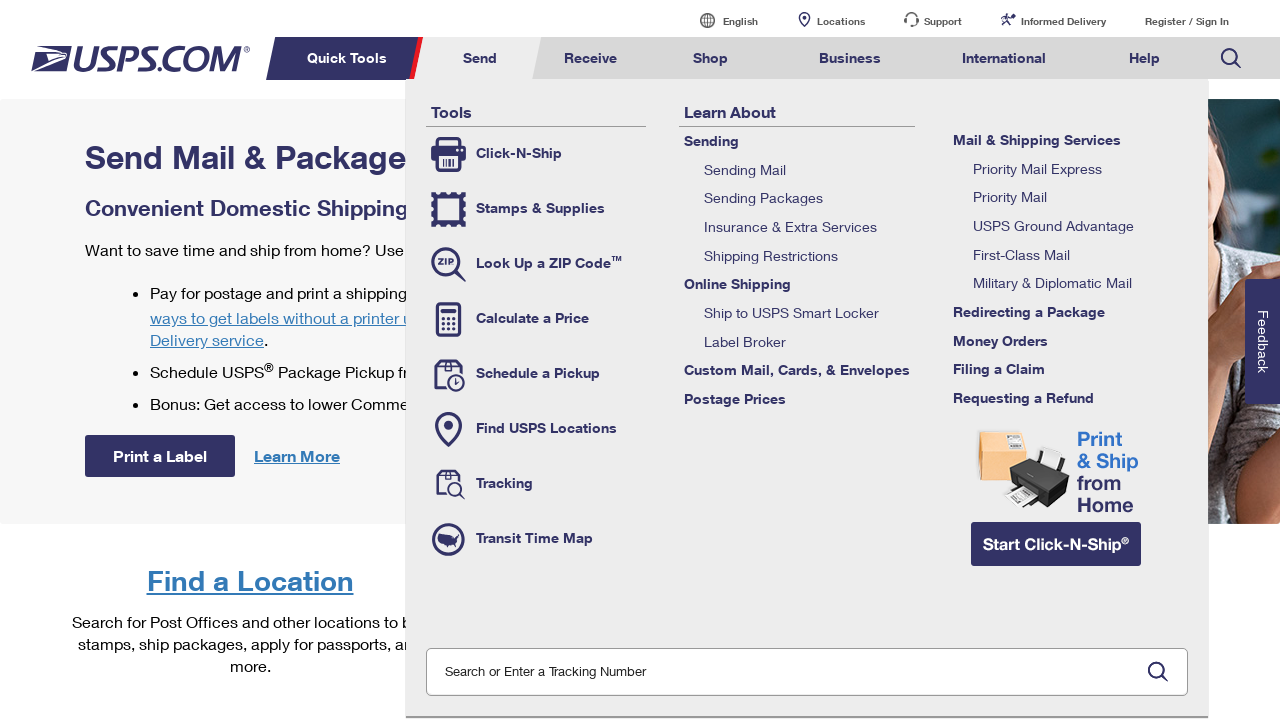